Tests cookie setting functionality by clicking a button that sets a cookie and verifying the cookie value

Starting URL: https://example.cypress.io/commands/cookies

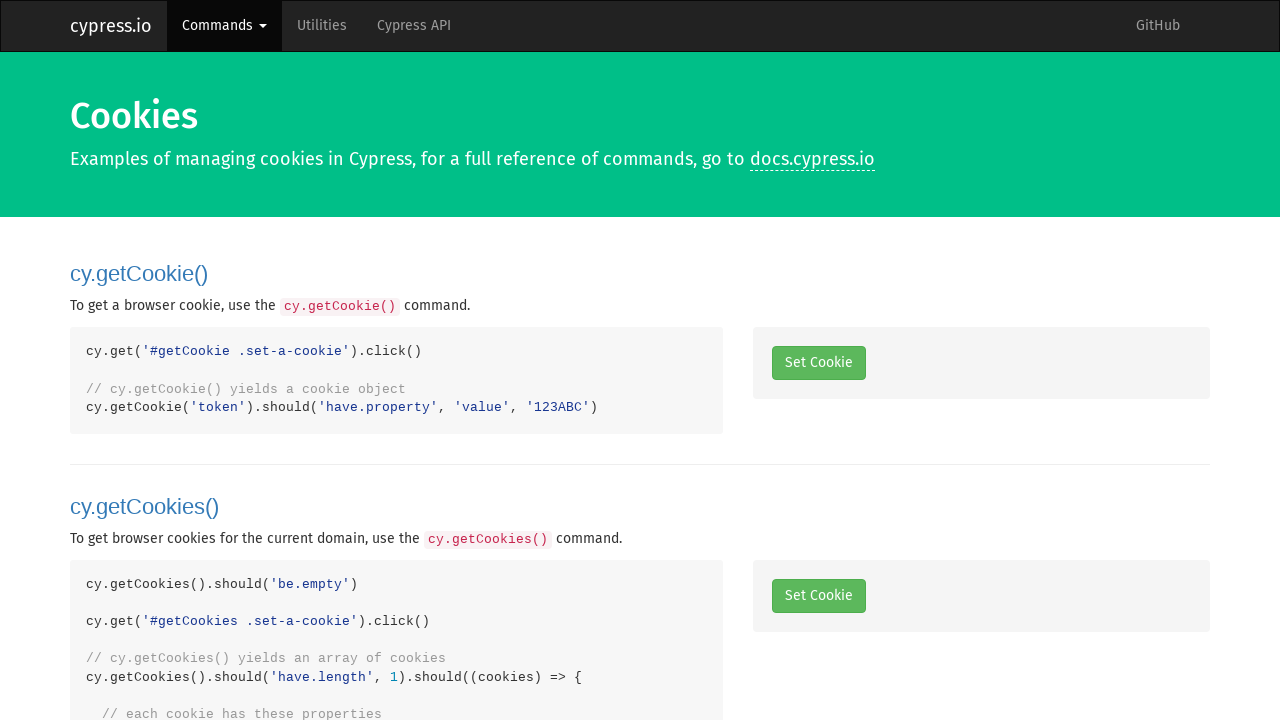

Navigated to cookie test page
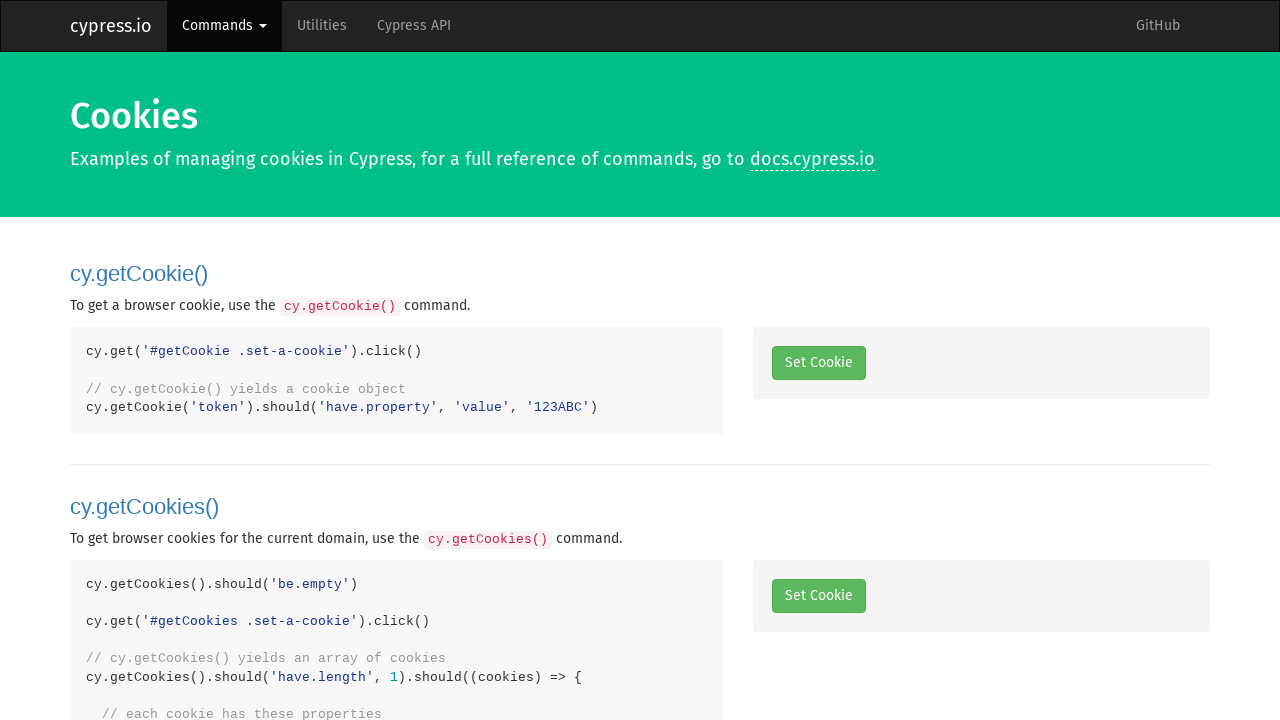

Clicked button to set a cookie at (818, 363) on .set-a-cookie
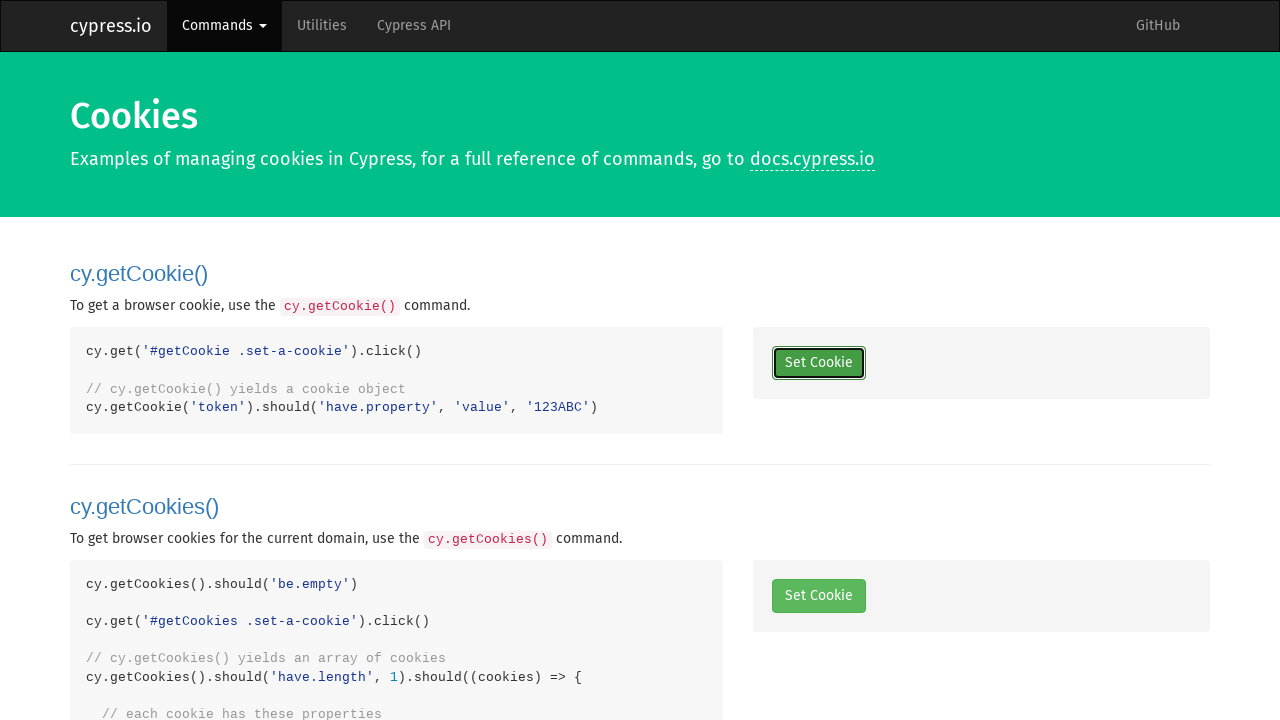

Retrieved cookies from context
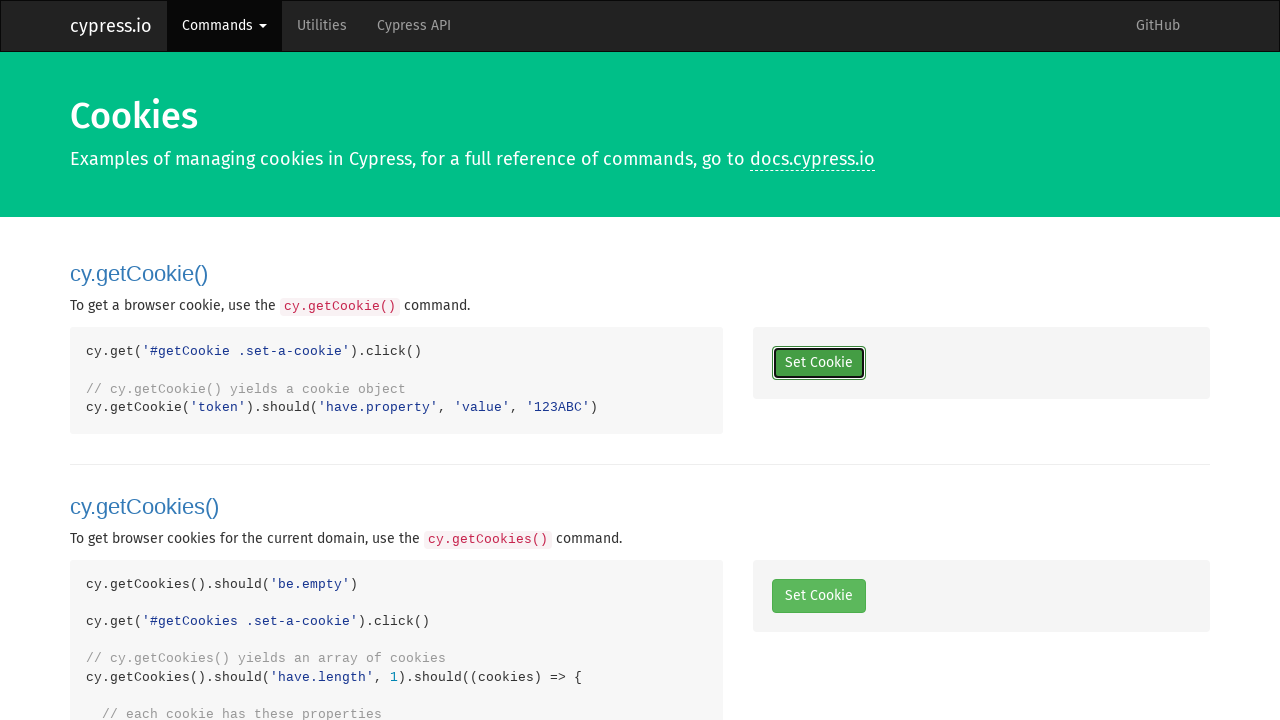

Found token cookie in cookies list
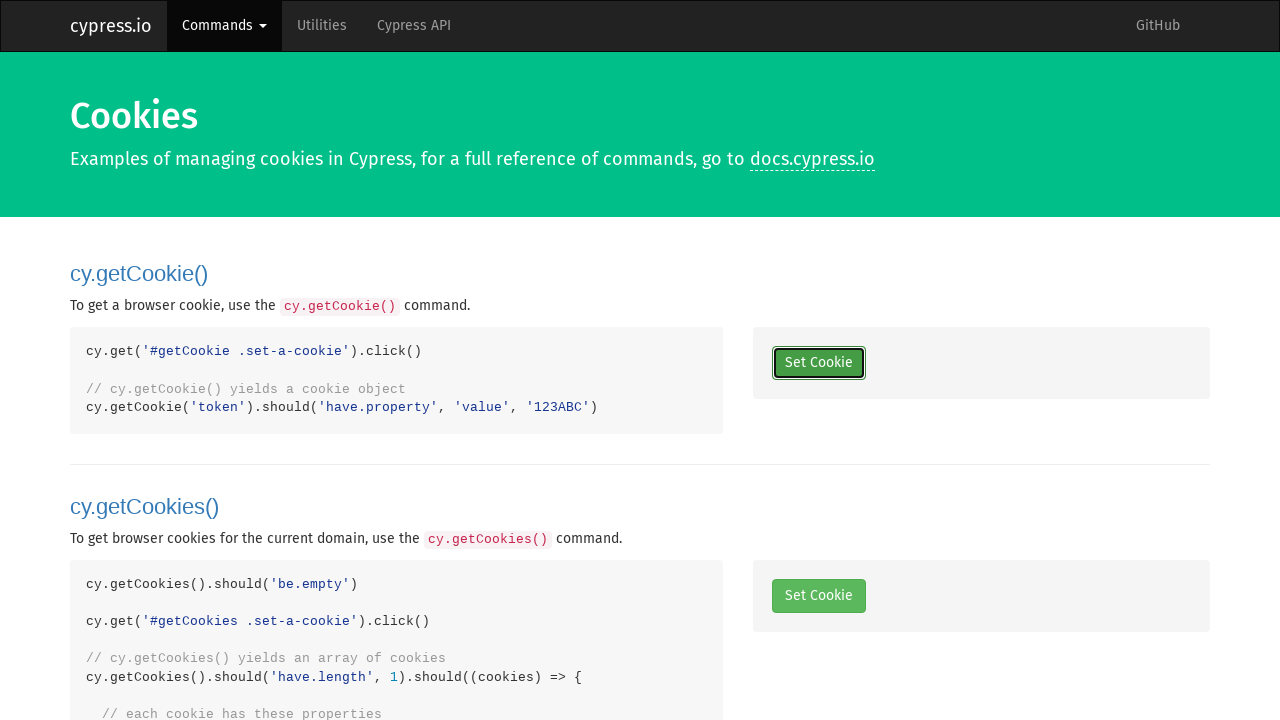

Verified token cookie exists
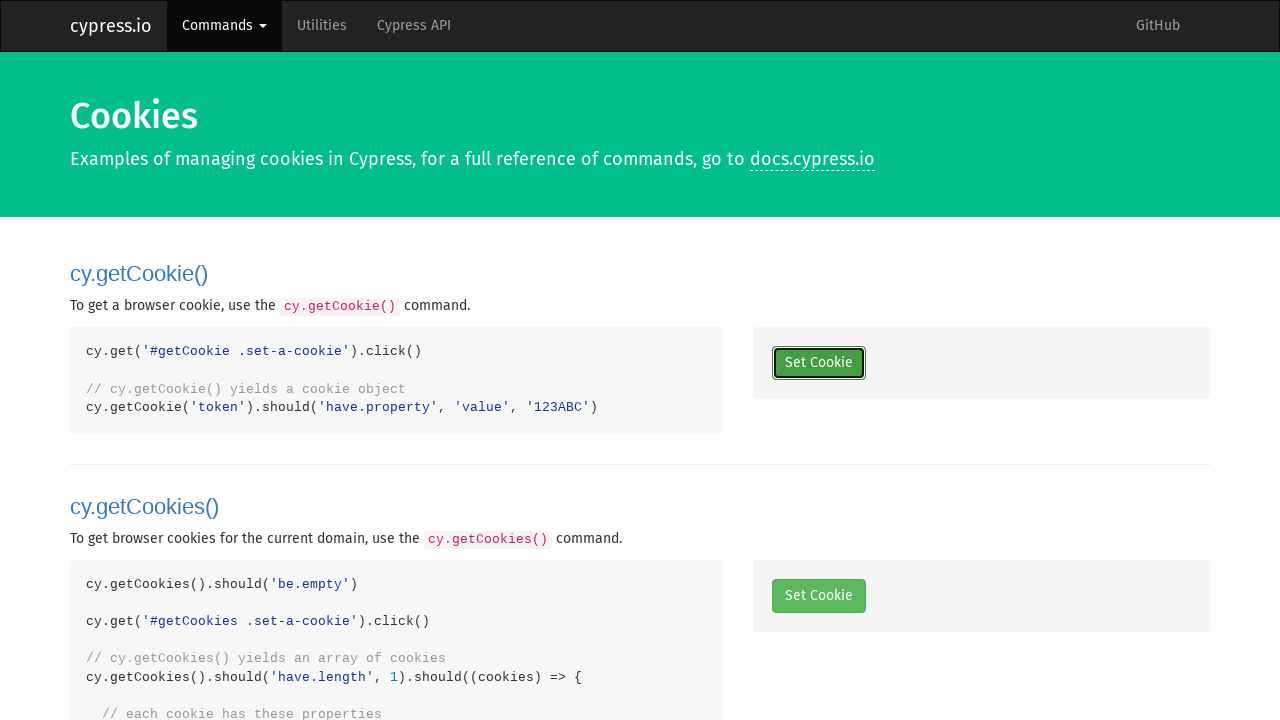

Verified token cookie value is '123ABC'
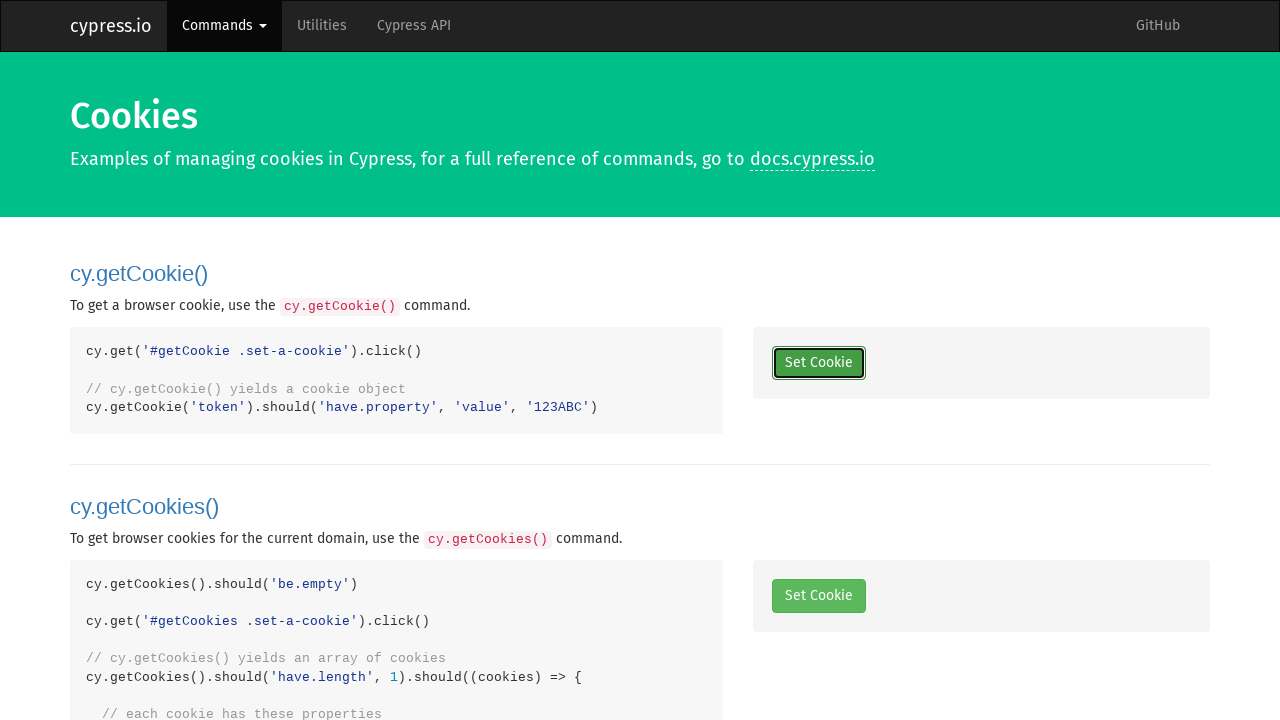

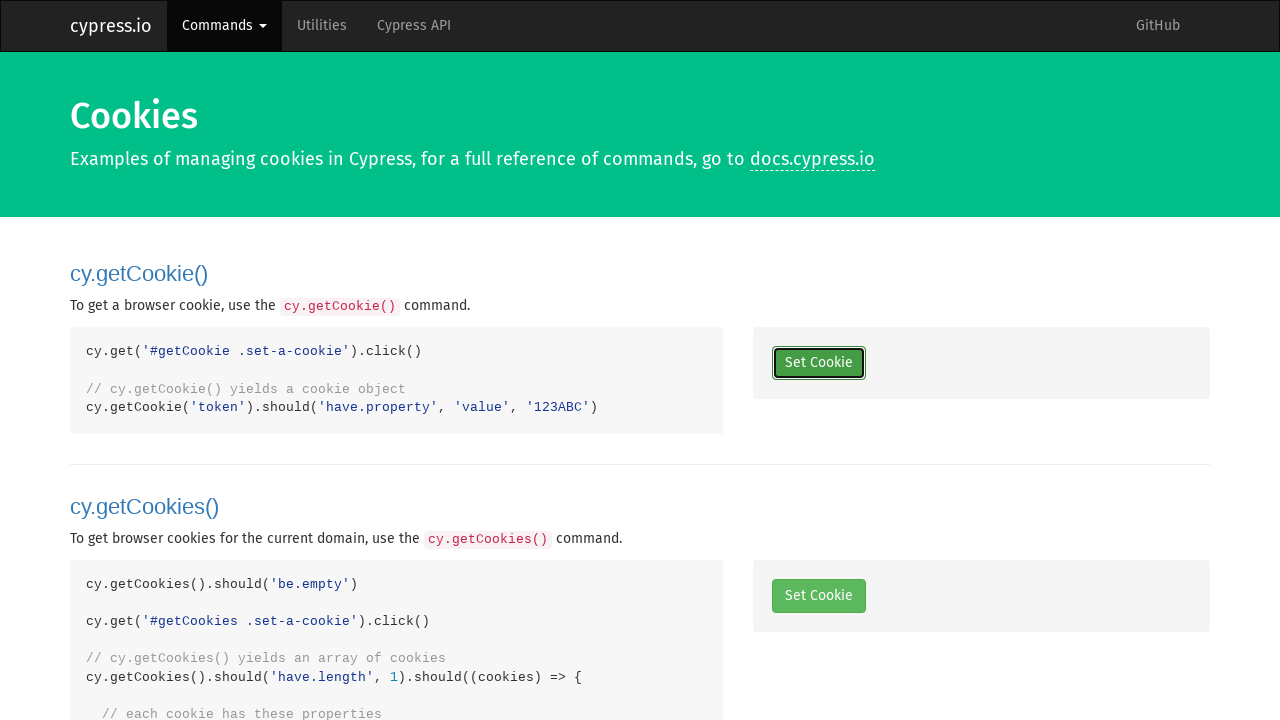